Clicks the "Yes" radio button using JavaScript click and verifies that the response text displays "Yes"

Starting URL: https://demoqa.com/radio-button

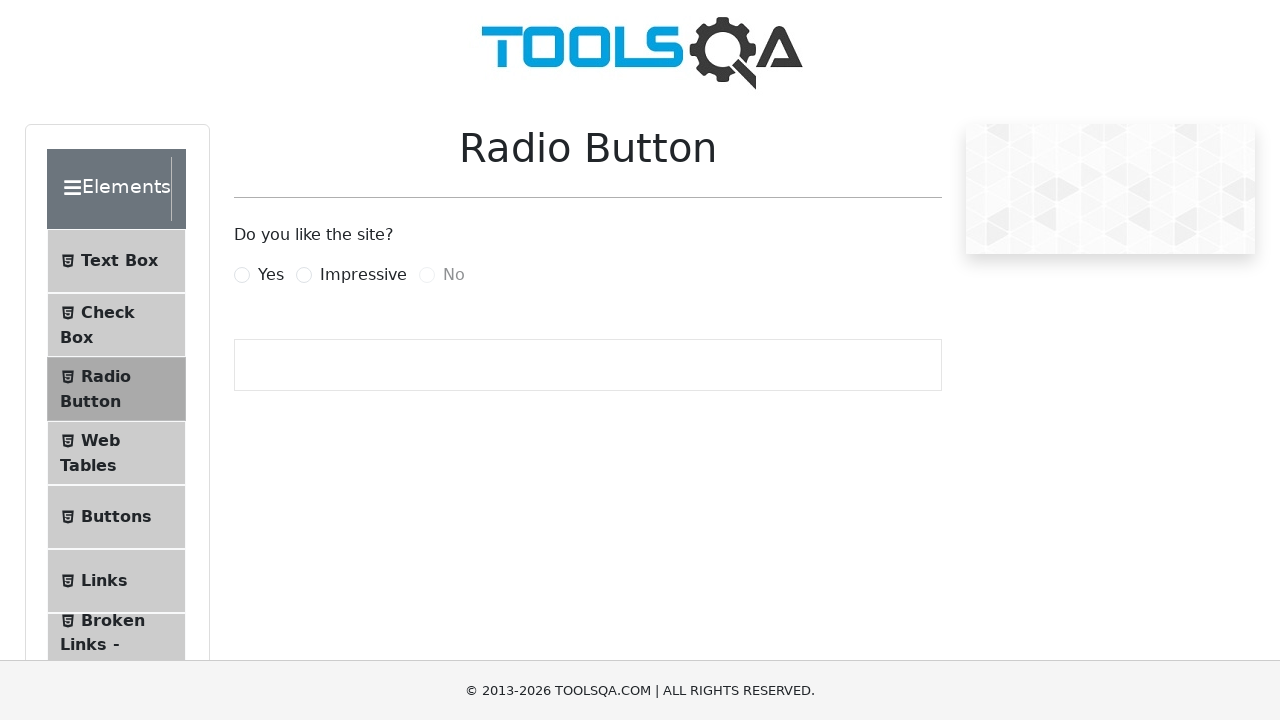

Clicked the 'Yes' radio button using JavaScript
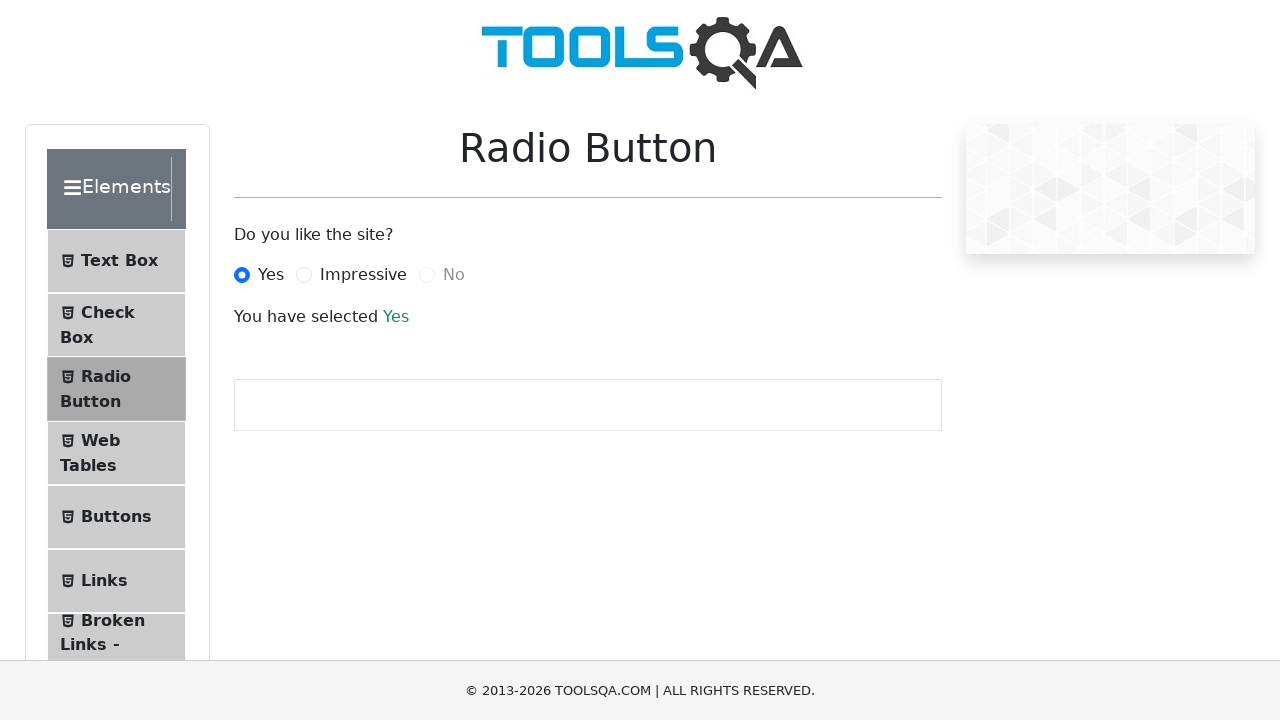

Response element loaded and is visible
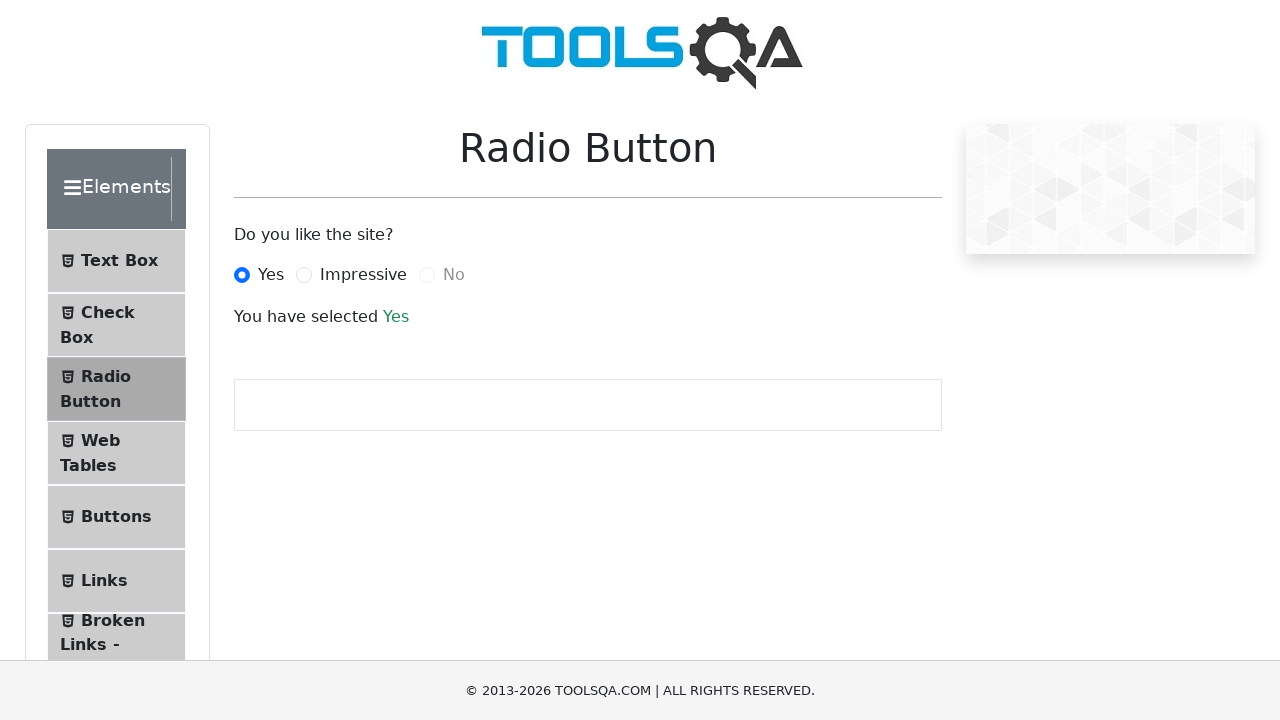

Extracted response text: 'Yes'
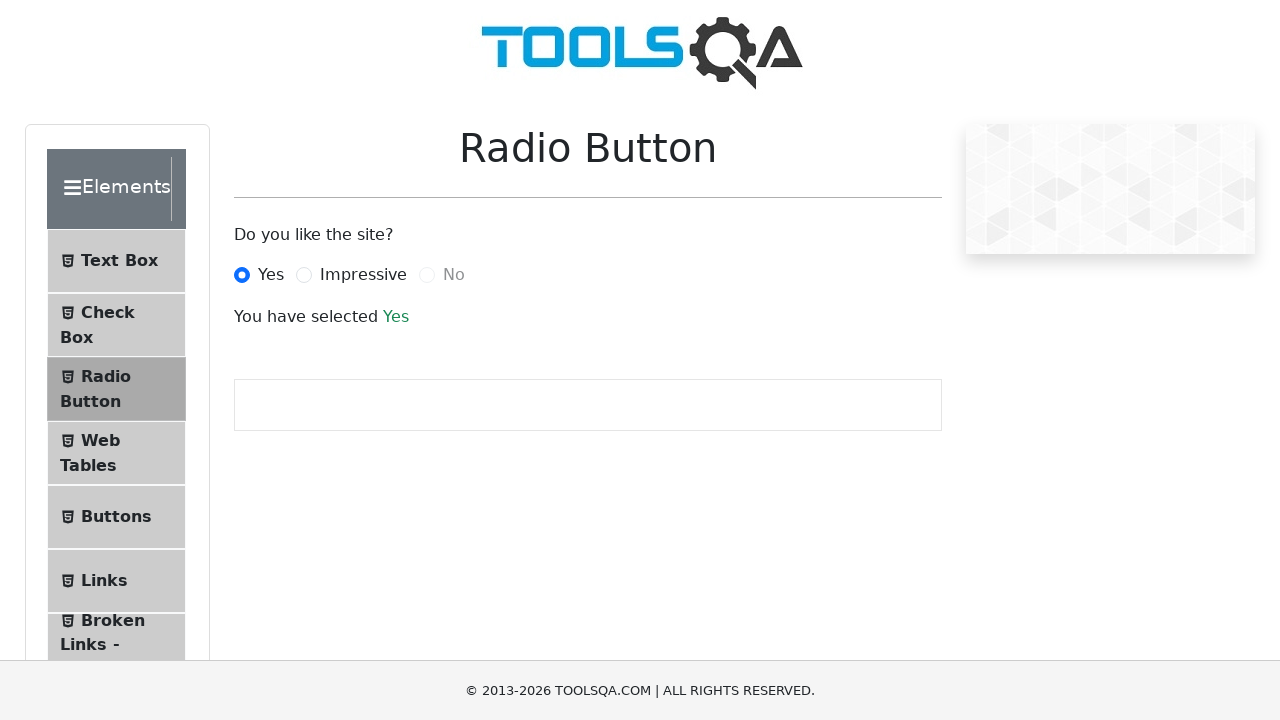

Verified that response text equals 'Yes'
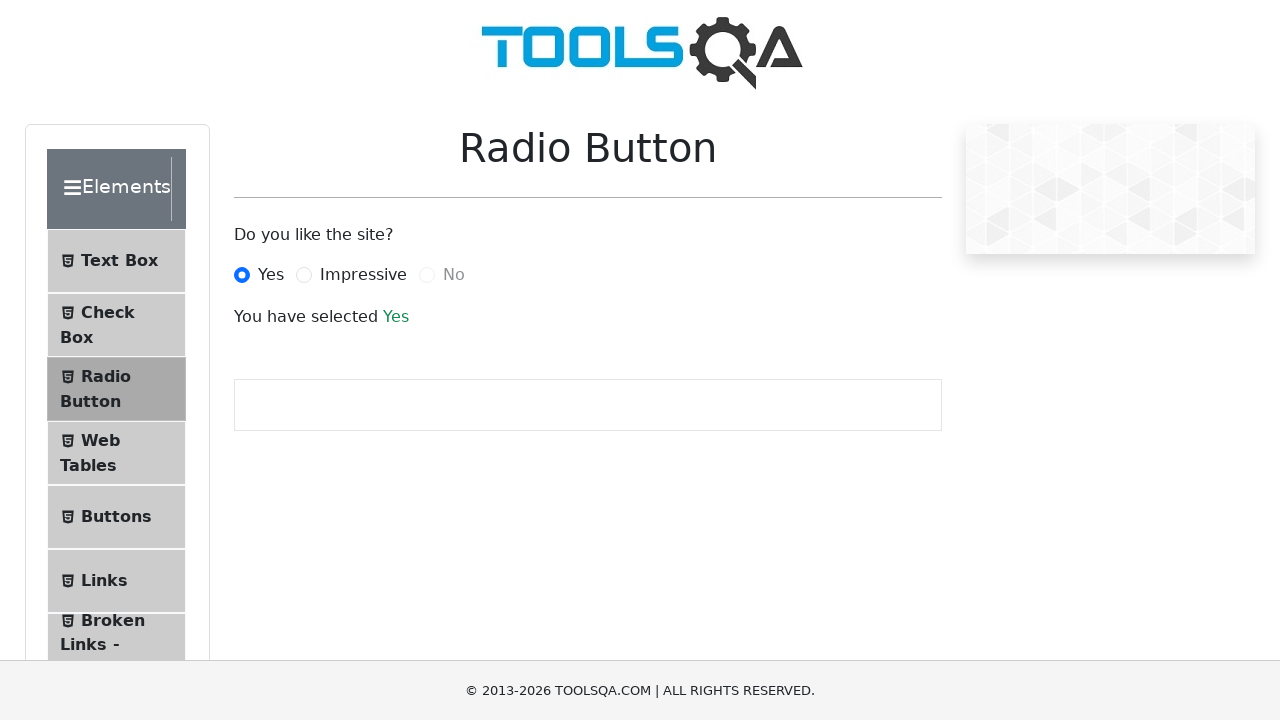

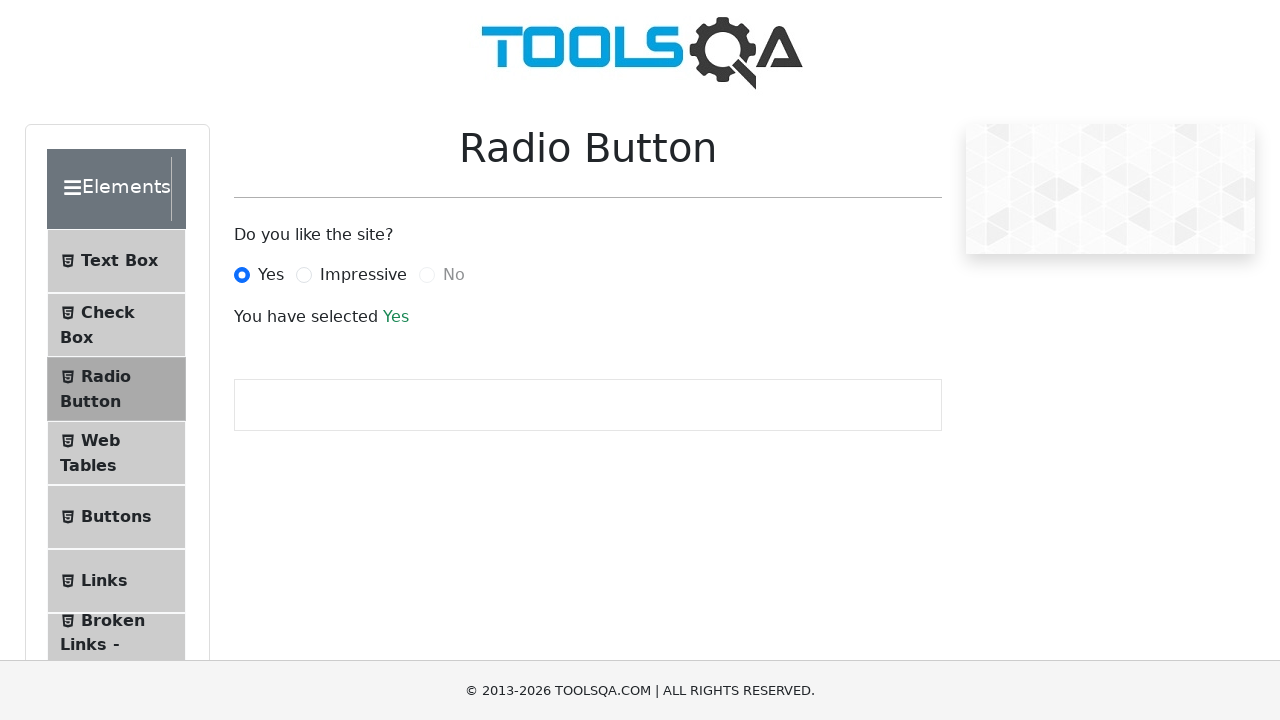